Tests opening a new window functionality, then navigates to courses page, searches for a course, and navigates back

Starting URL: https://www.letskodeit.com/practice

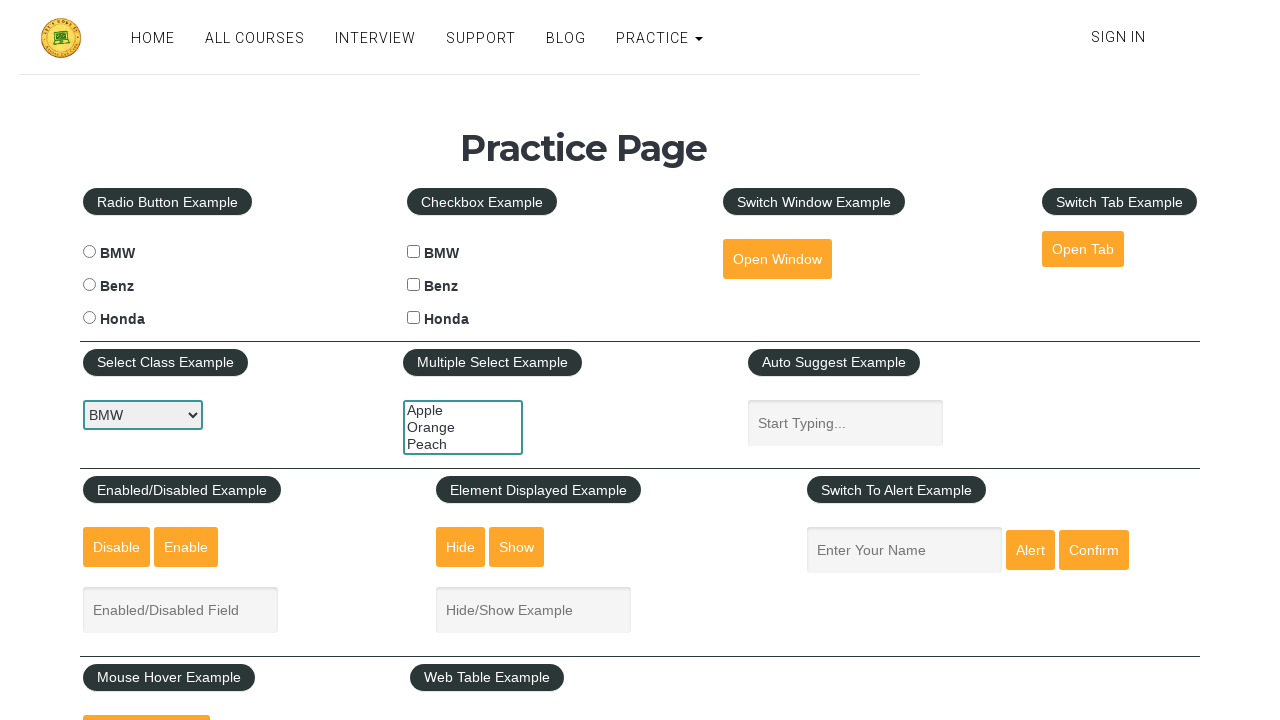

Clicked open window button at (777, 259) on #openwindow
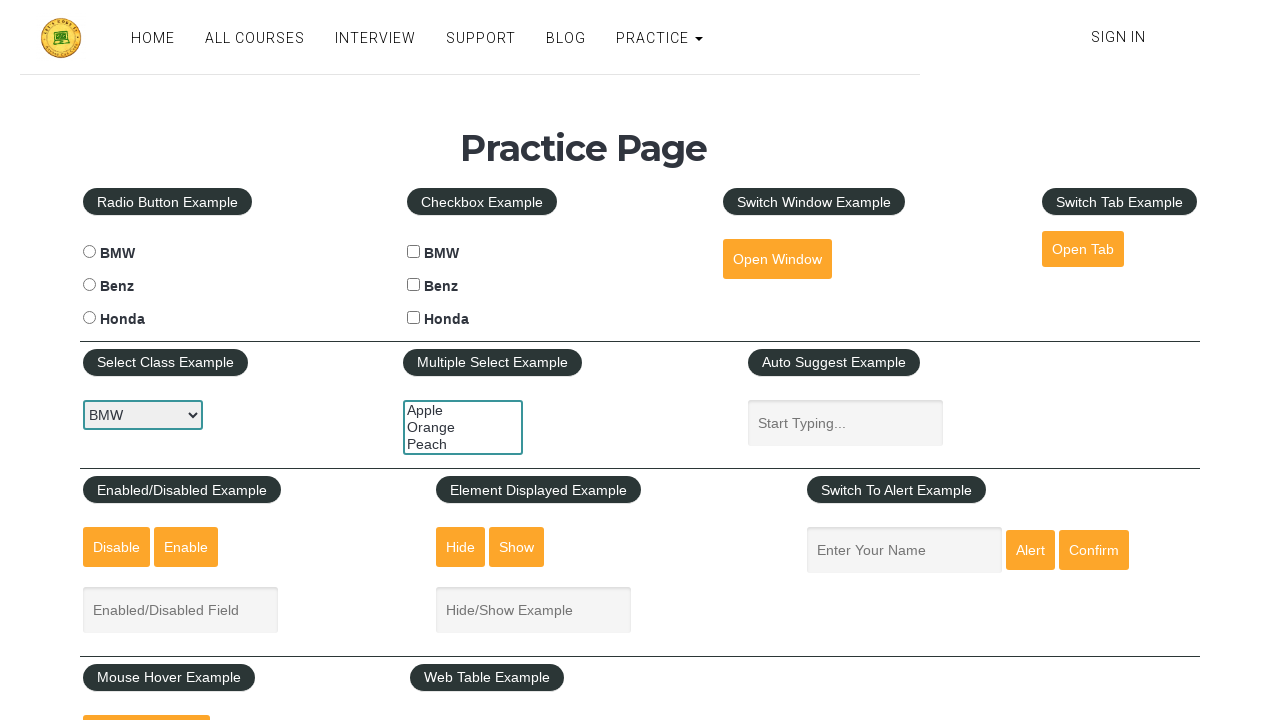

New window opened and context switched at (777, 259) on #openwindow
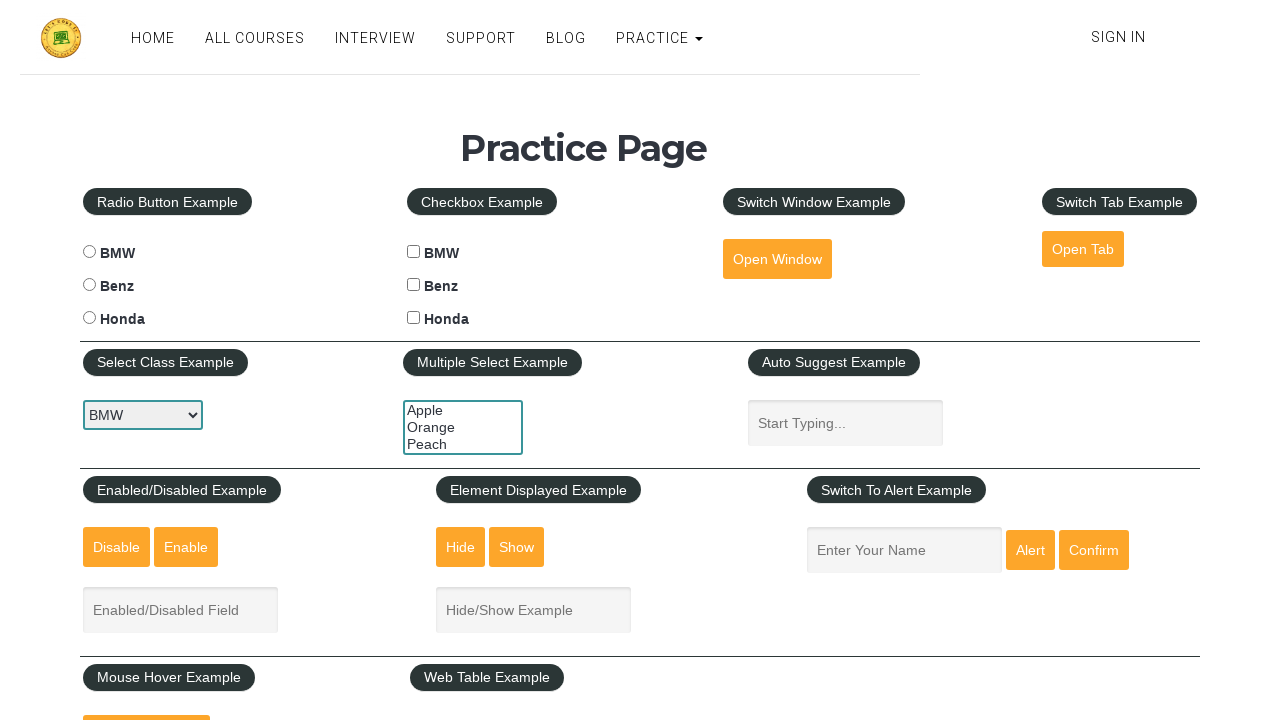

New page loaded completely
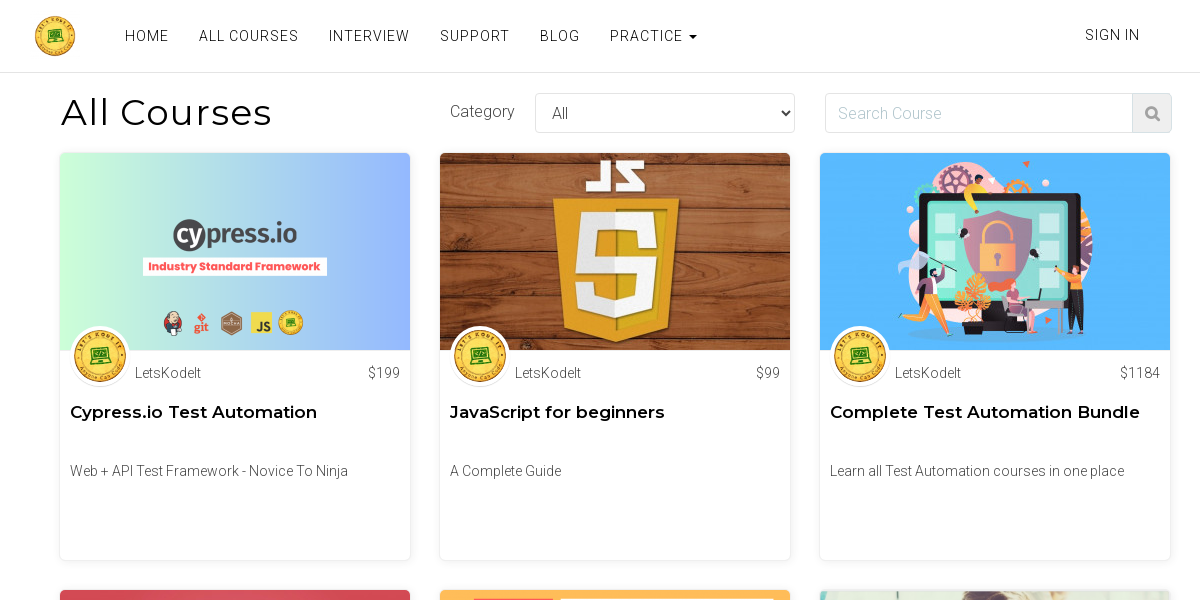

Filled search field with 'selenium' on input#search
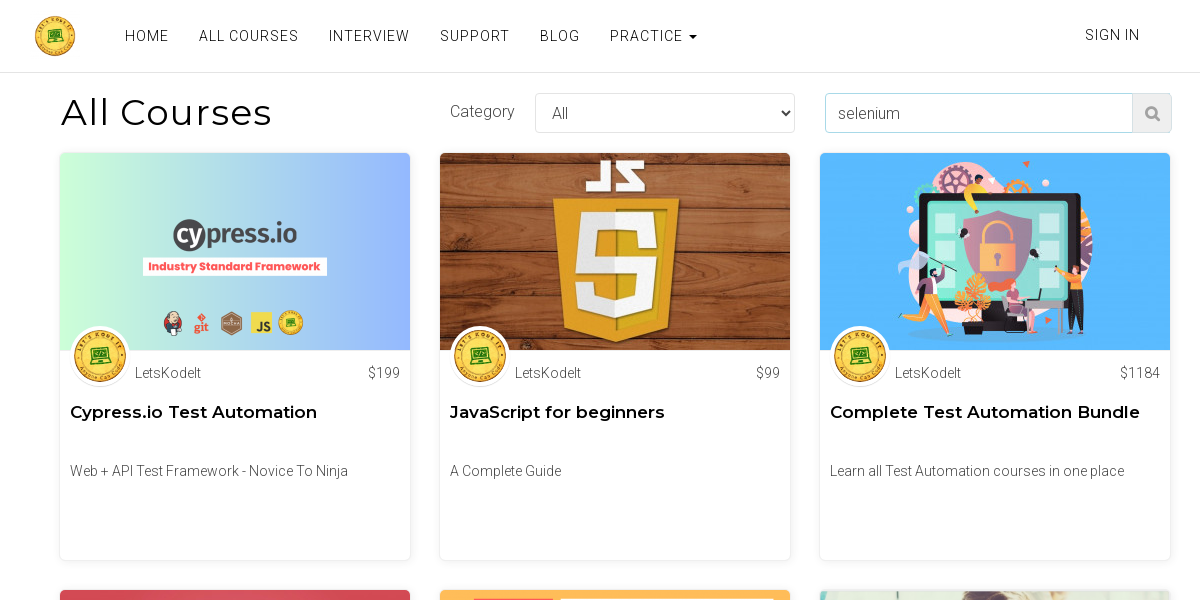

Clicked search button to find course at (1152, 113) on button.find-course.search-course
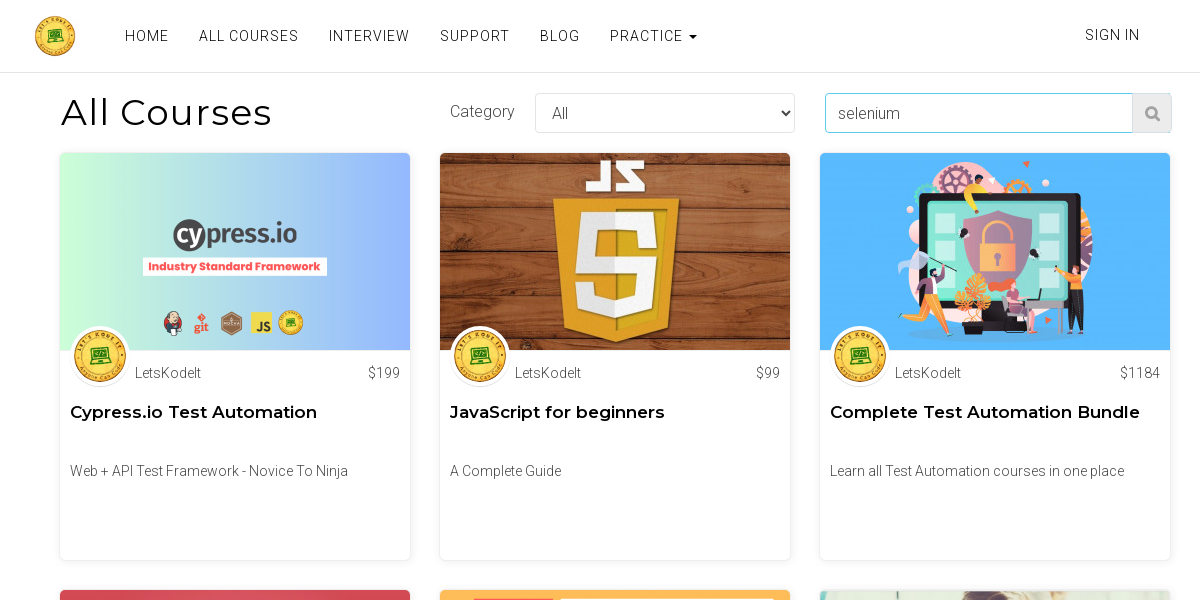

Navigated back to previous page
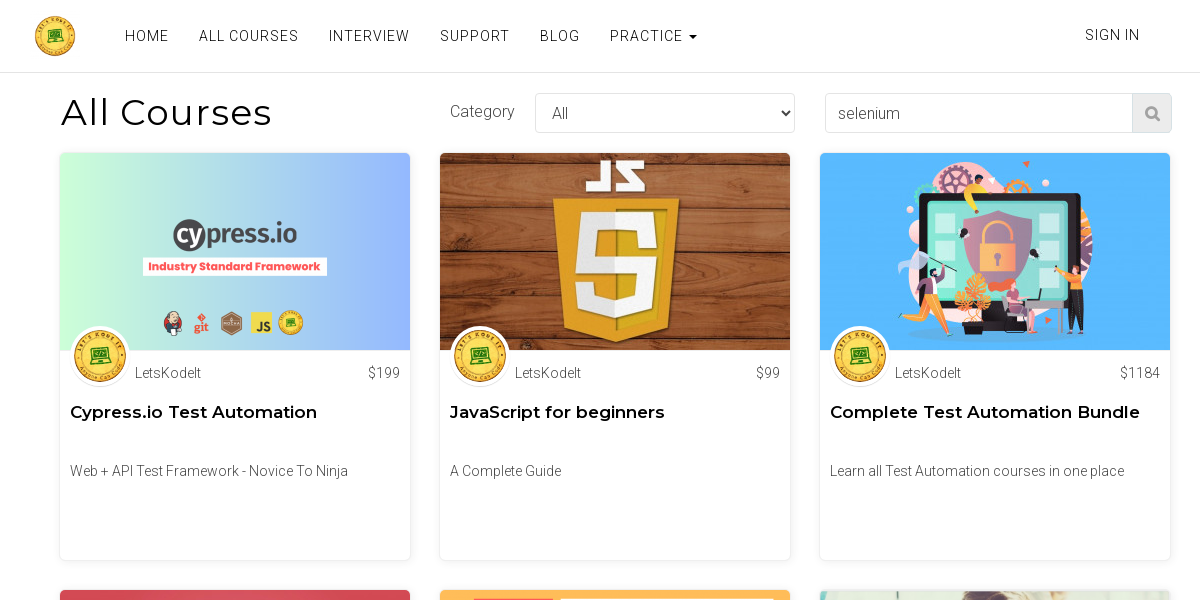

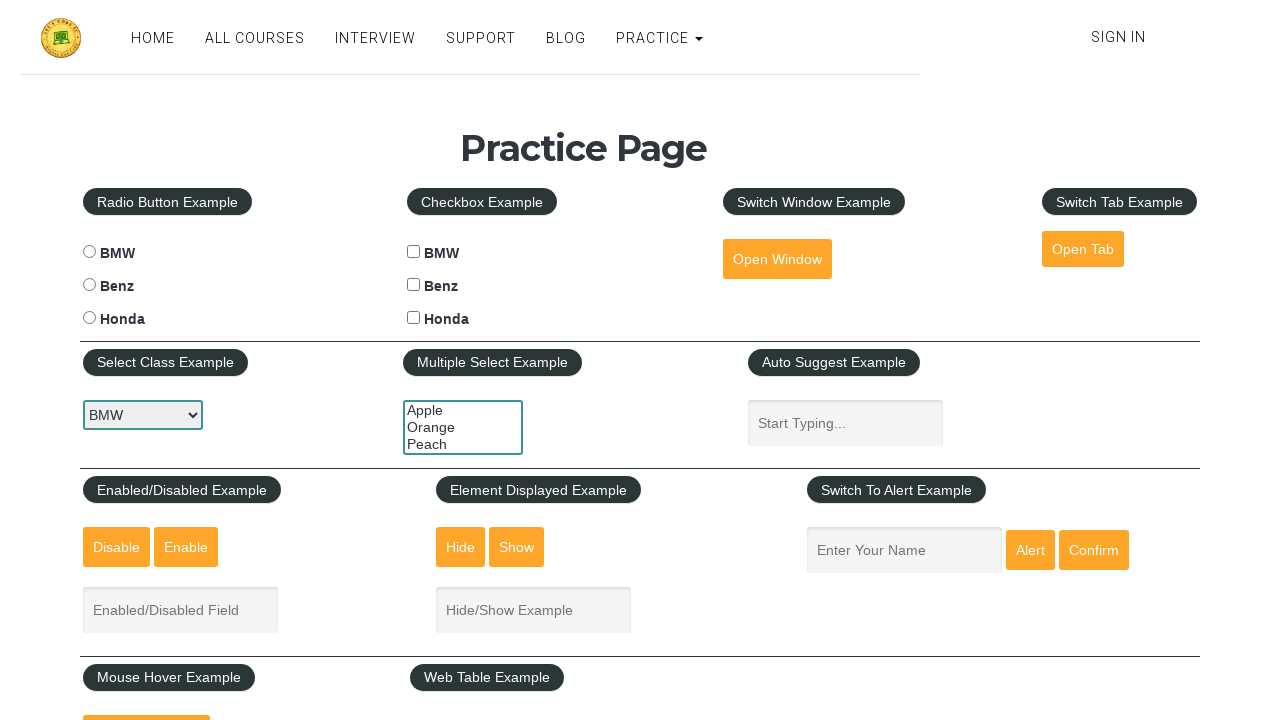